Tests a text box form by filling in full name, email, and current address fields, then submitting and verifying the displayed output contains the entered values.

Starting URL: https://demoqa.com/text-box

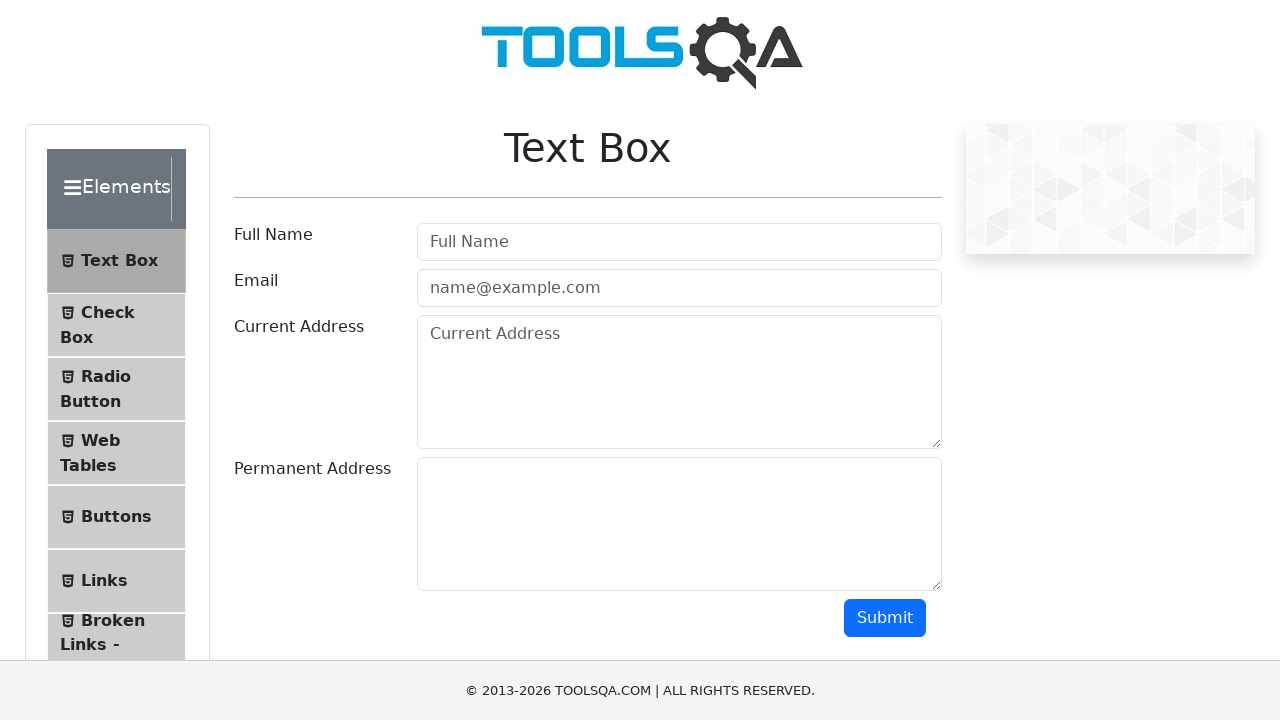

Clicked on Full Name field at (679, 242) on [placeholder="Full Name"]
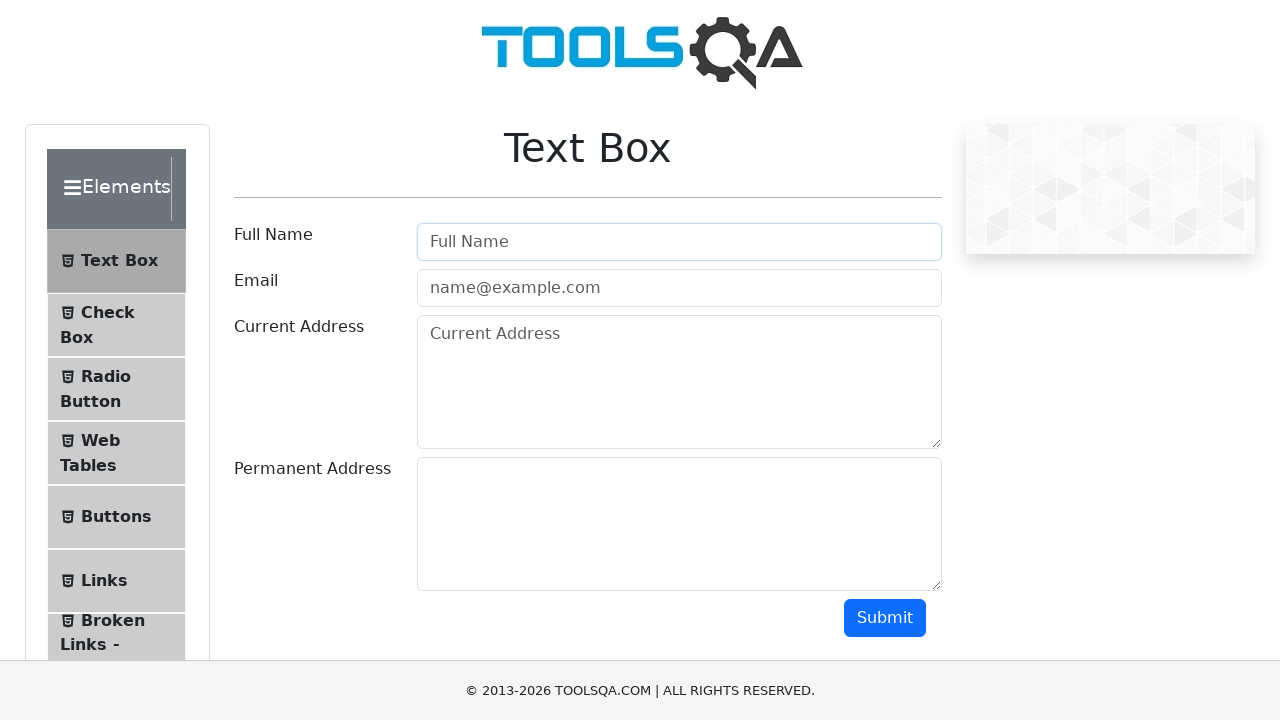

Filled Full Name field with 'John Smith' on [placeholder="Full Name"]
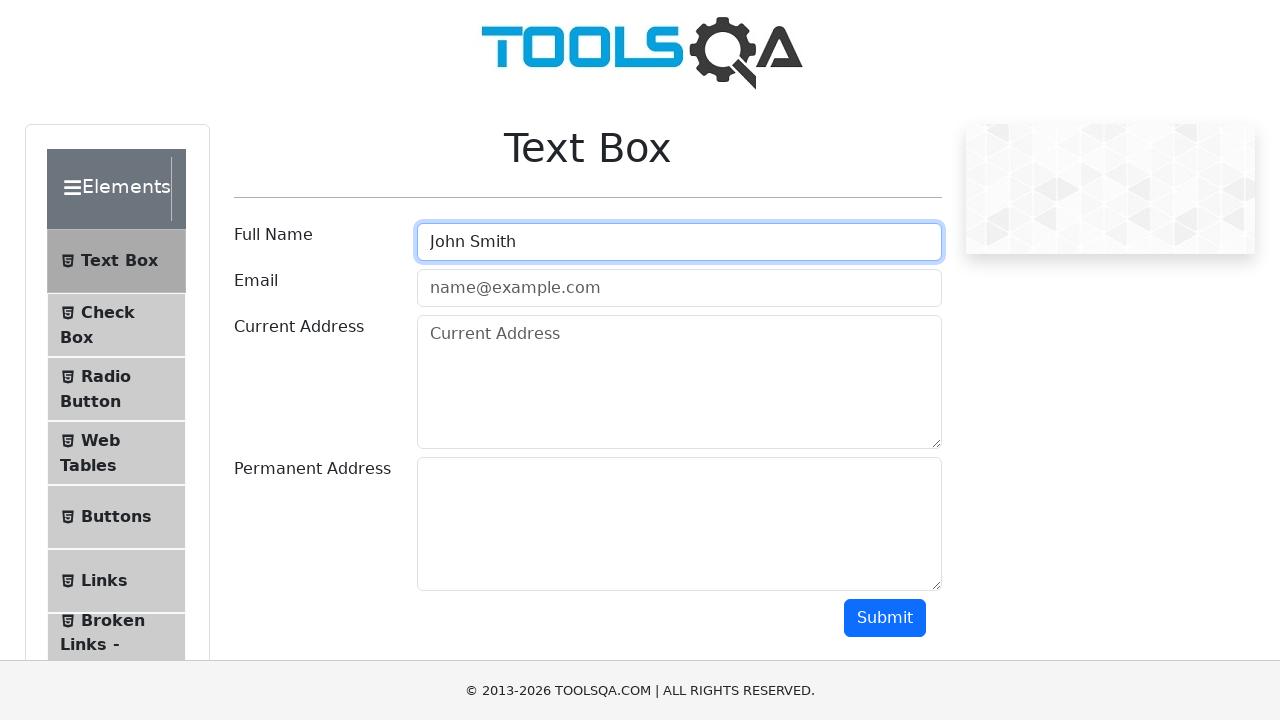

Clicked on Email field at (679, 288) on [placeholder="name\@example\.com"]
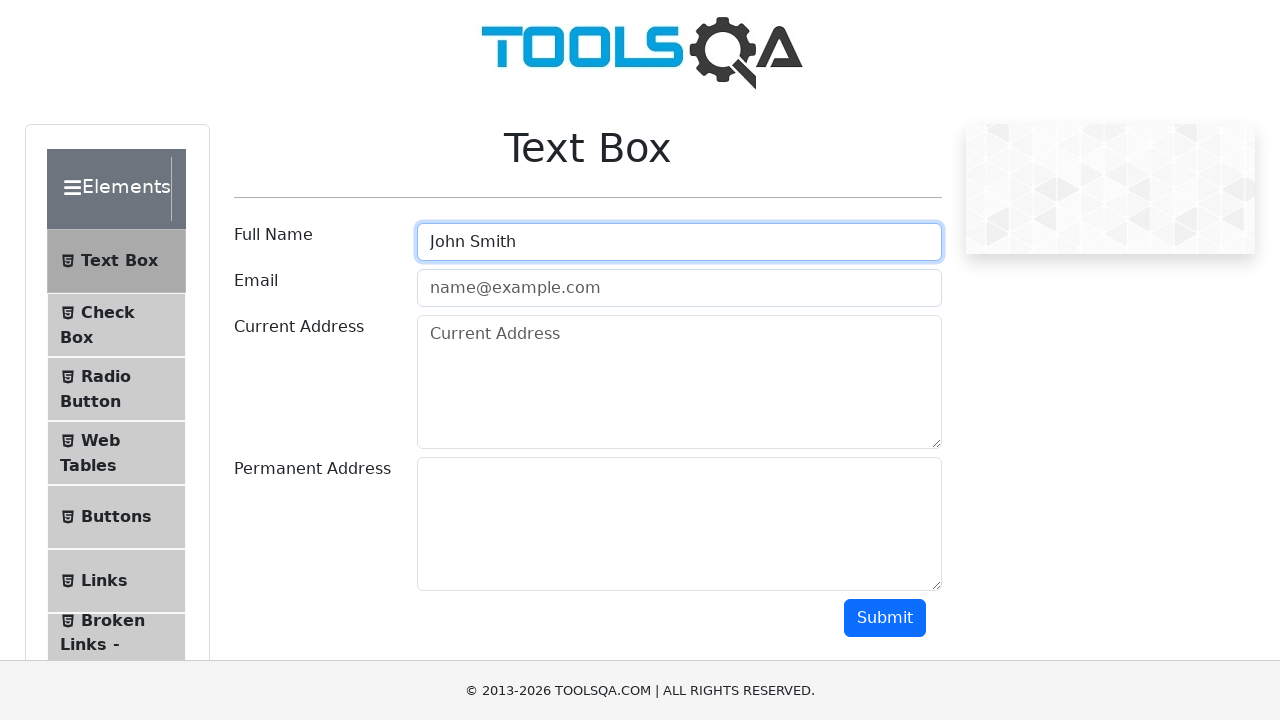

Filled Email field with 'johnsmith@example.com' on [placeholder="name\@example\.com"]
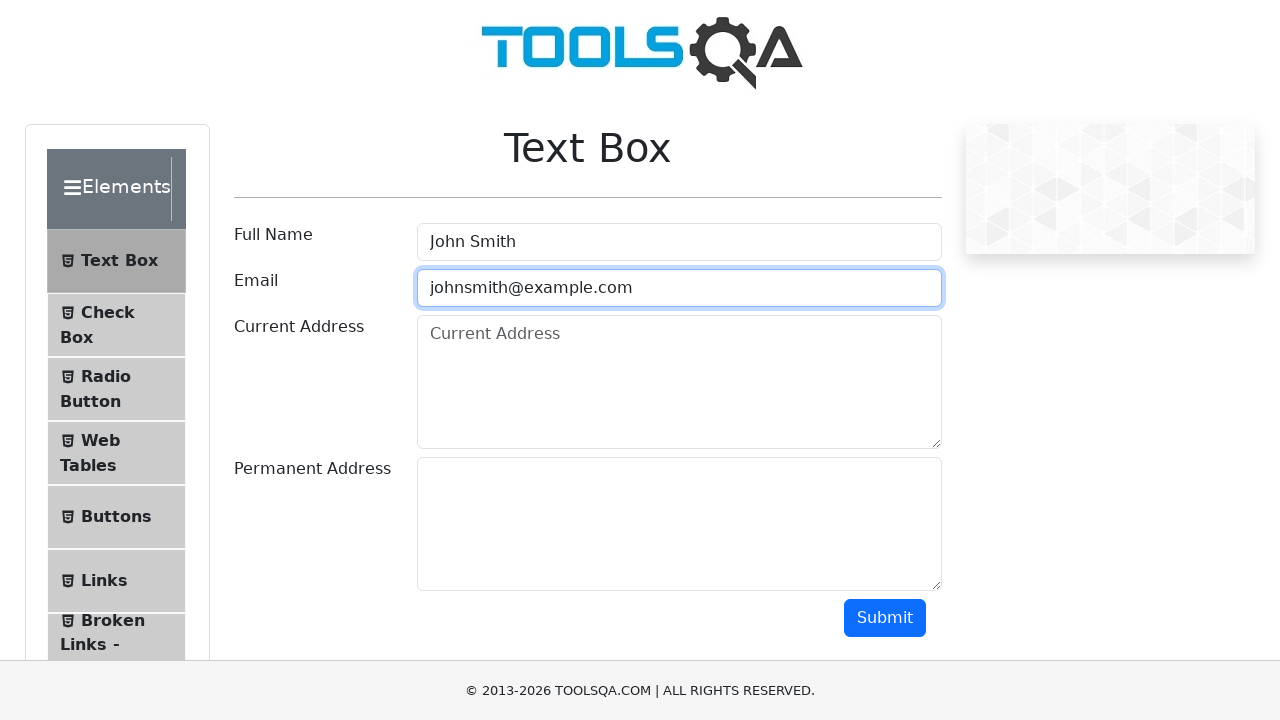

Pressed Tab key to move to next field on [placeholder="name\@example\.com"]
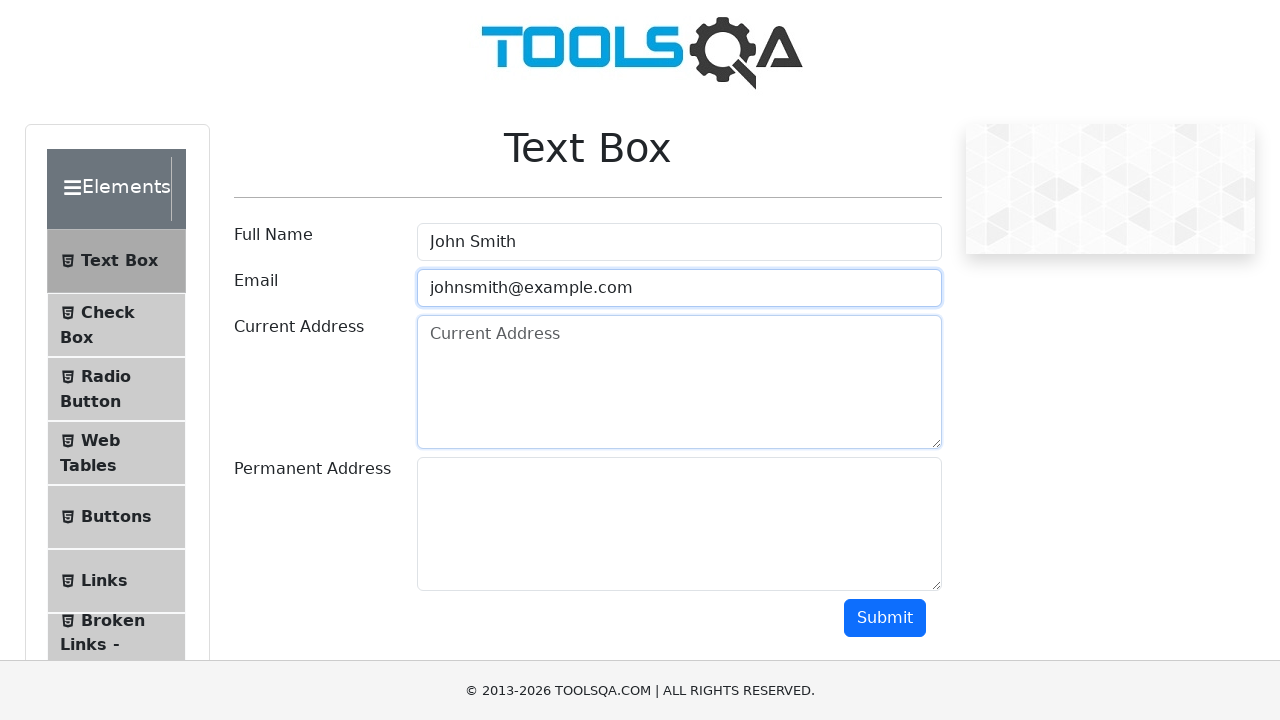

Filled Current Address field with '123 Main Street, New York' on #currentAddress
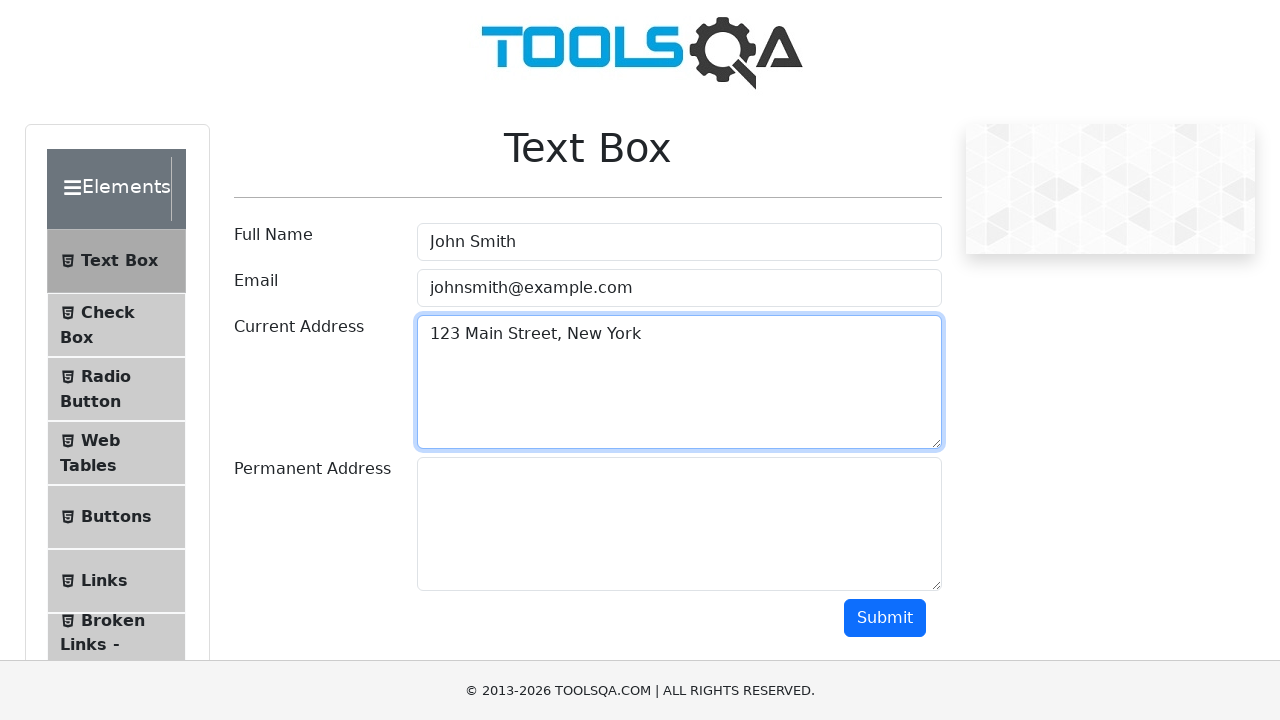

Clicked Submit button to submit the form at (885, 618) on text=Submit
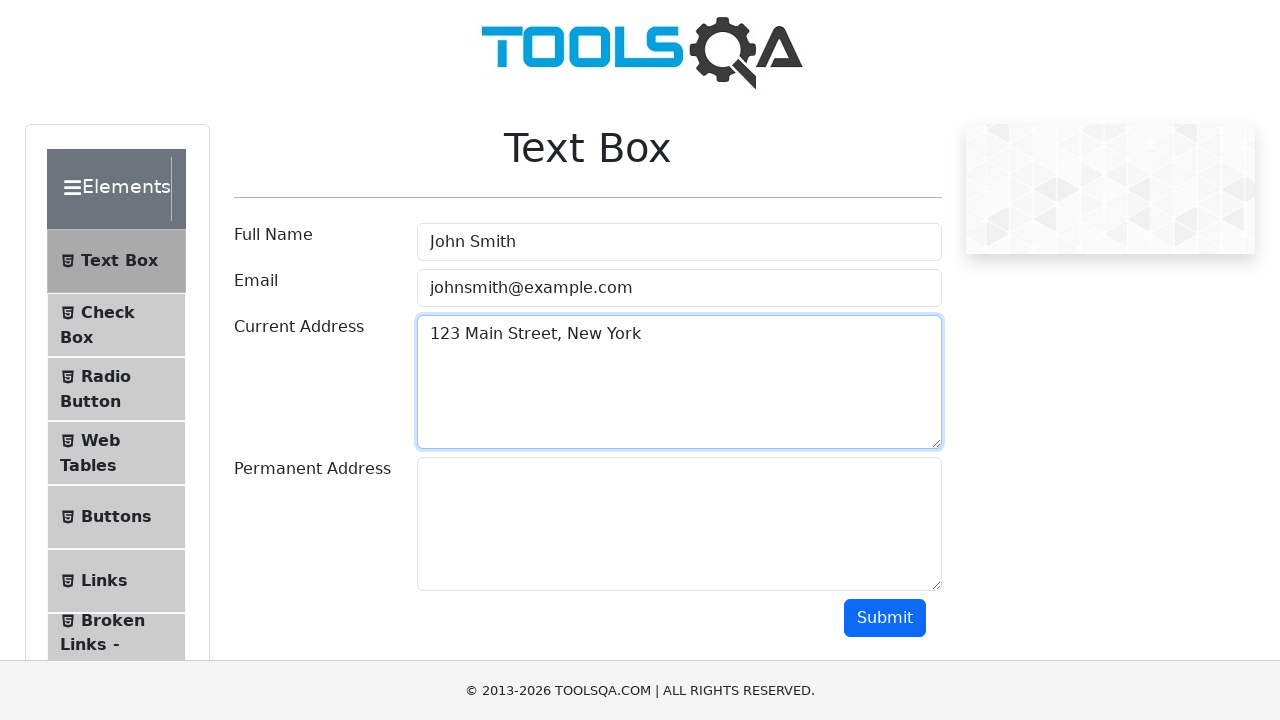

Verified submitted name 'John Smith' is displayed at (588, 360) on text=Name:John Smith
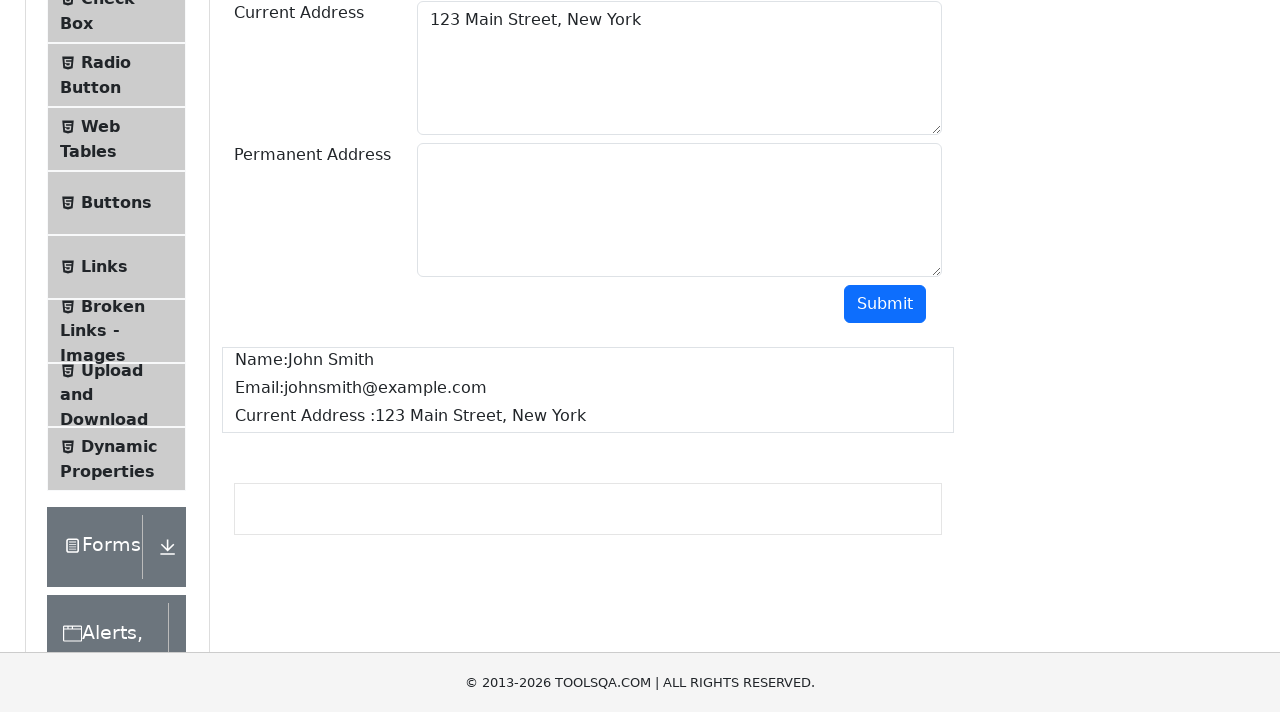

Verified submitted email 'johnsmith@example.com' is displayed at (588, 52) on text=Email:johnsmith@example.com
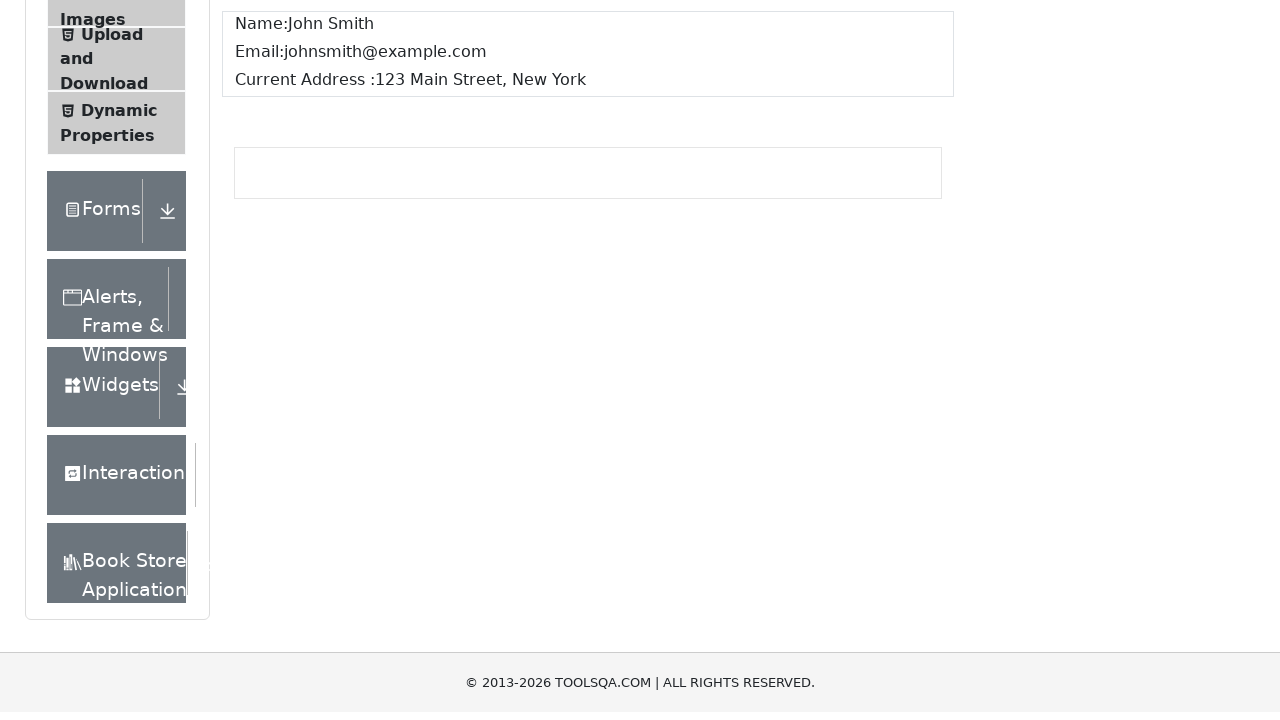

Verified submitted address '123 Main Street, New York' is displayed at (588, 360) on text=Current Address :123 Main Street, New York
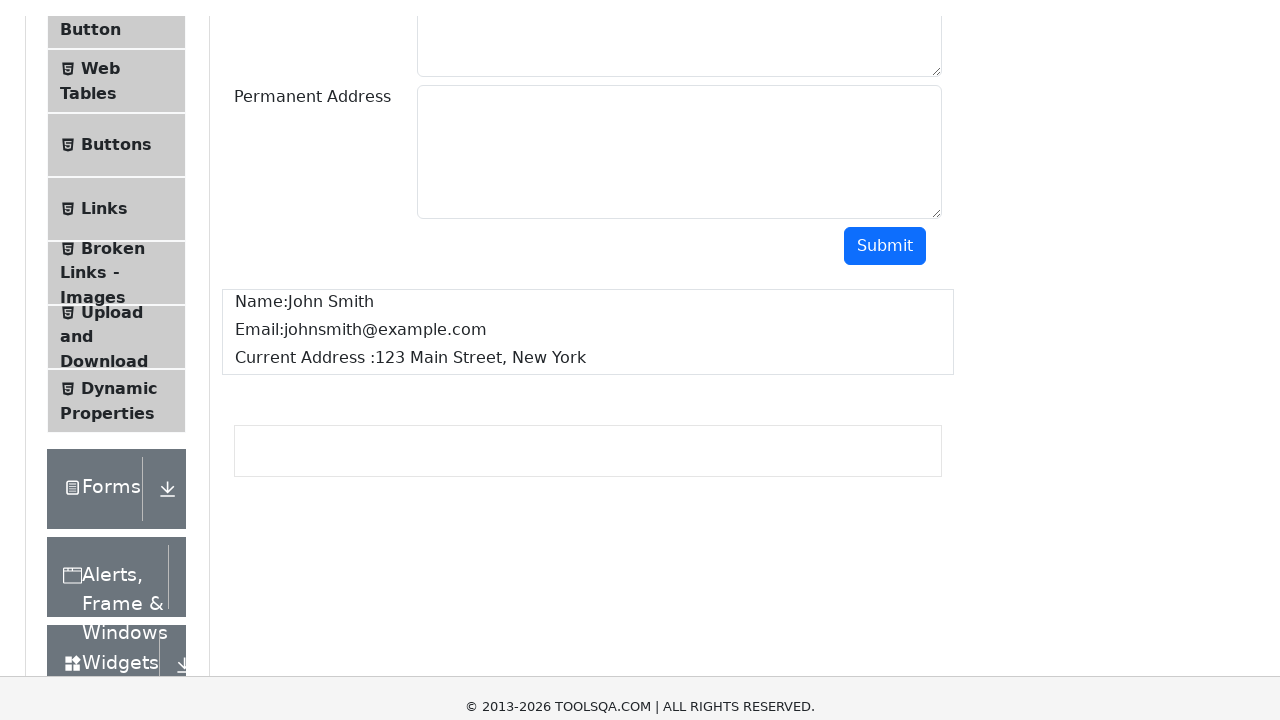

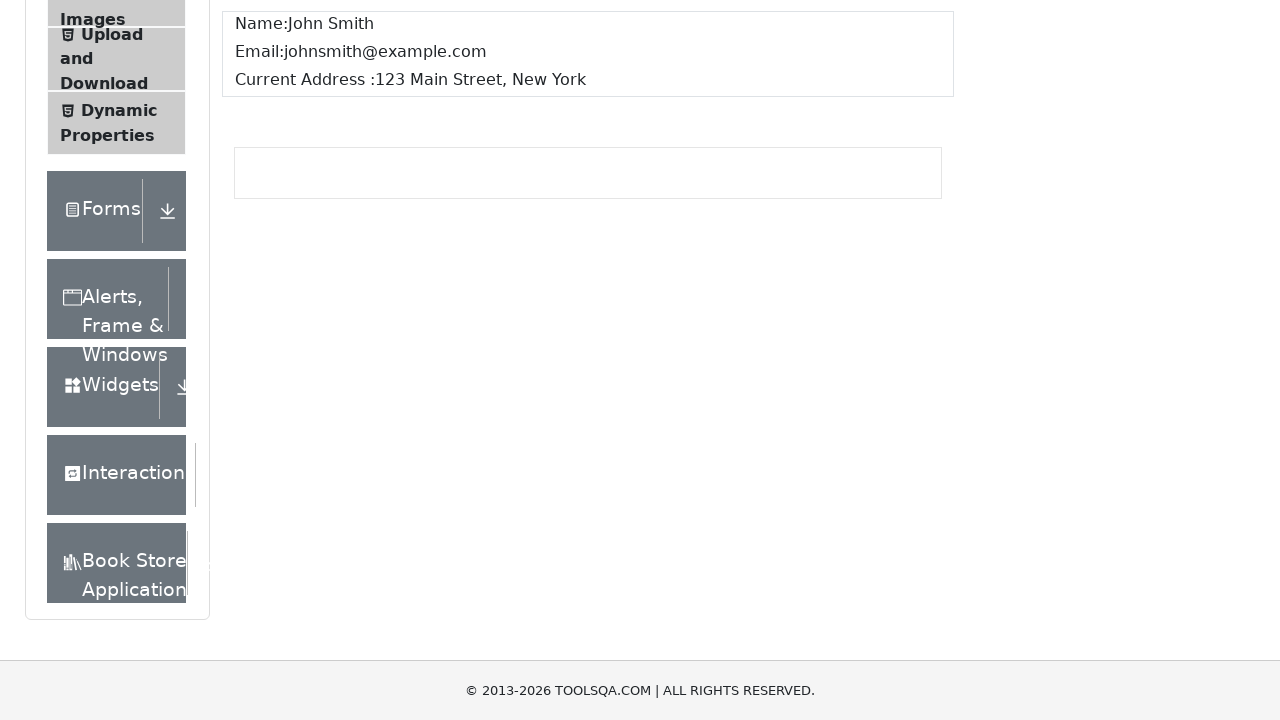